Tests that new items are appended to the bottom of the list by creating 3 todos and verifying the count

Starting URL: https://demo.playwright.dev/todomvc

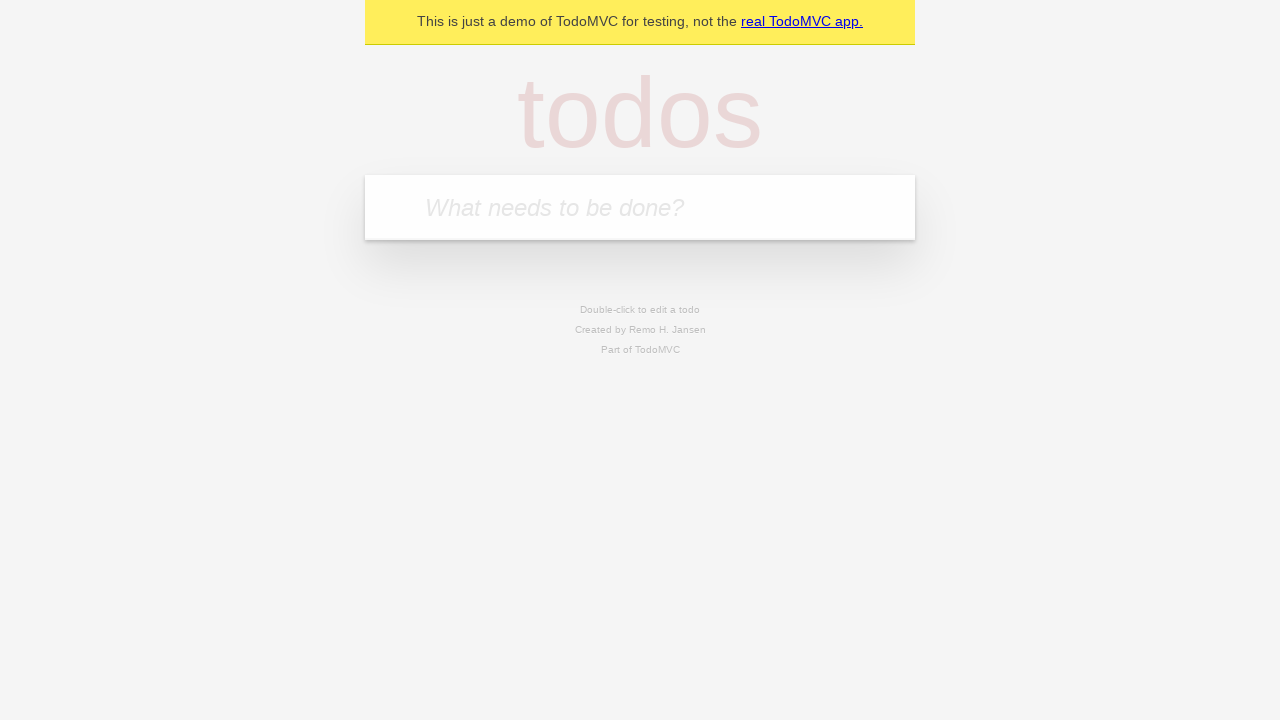

Filled new todo input with 'buy some cheese' on .new-todo
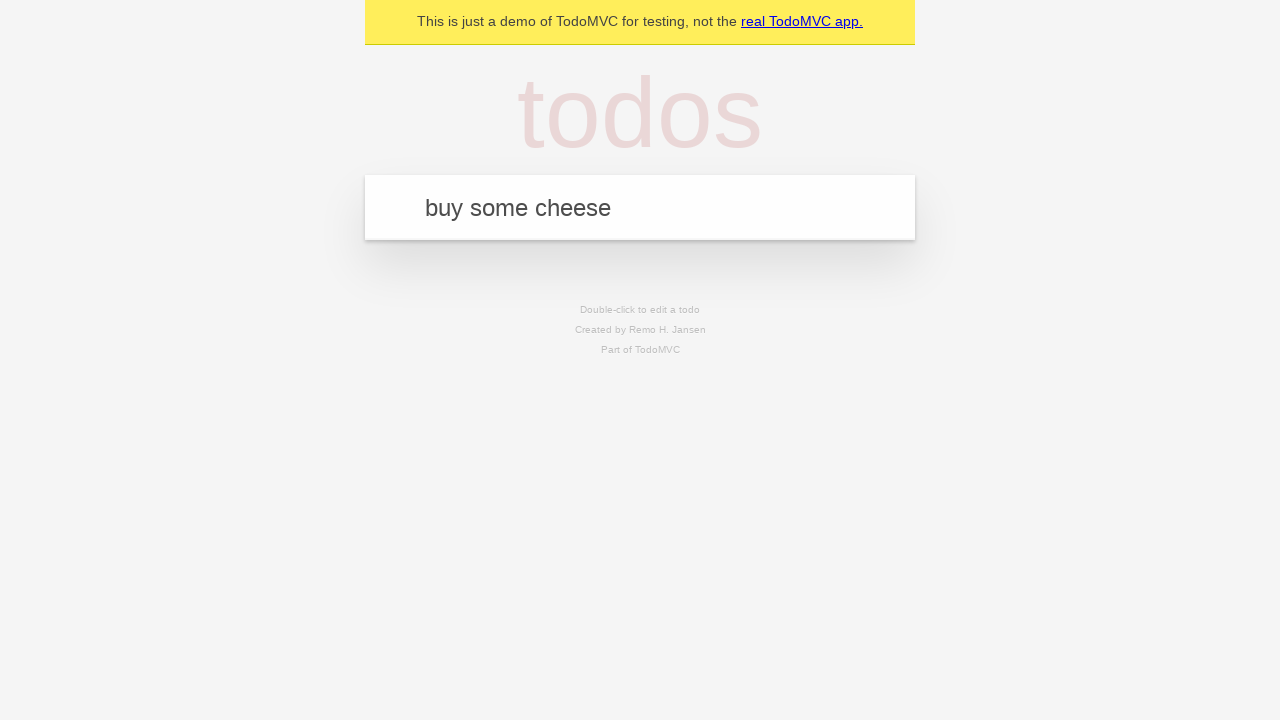

Pressed Enter to create first todo item on .new-todo
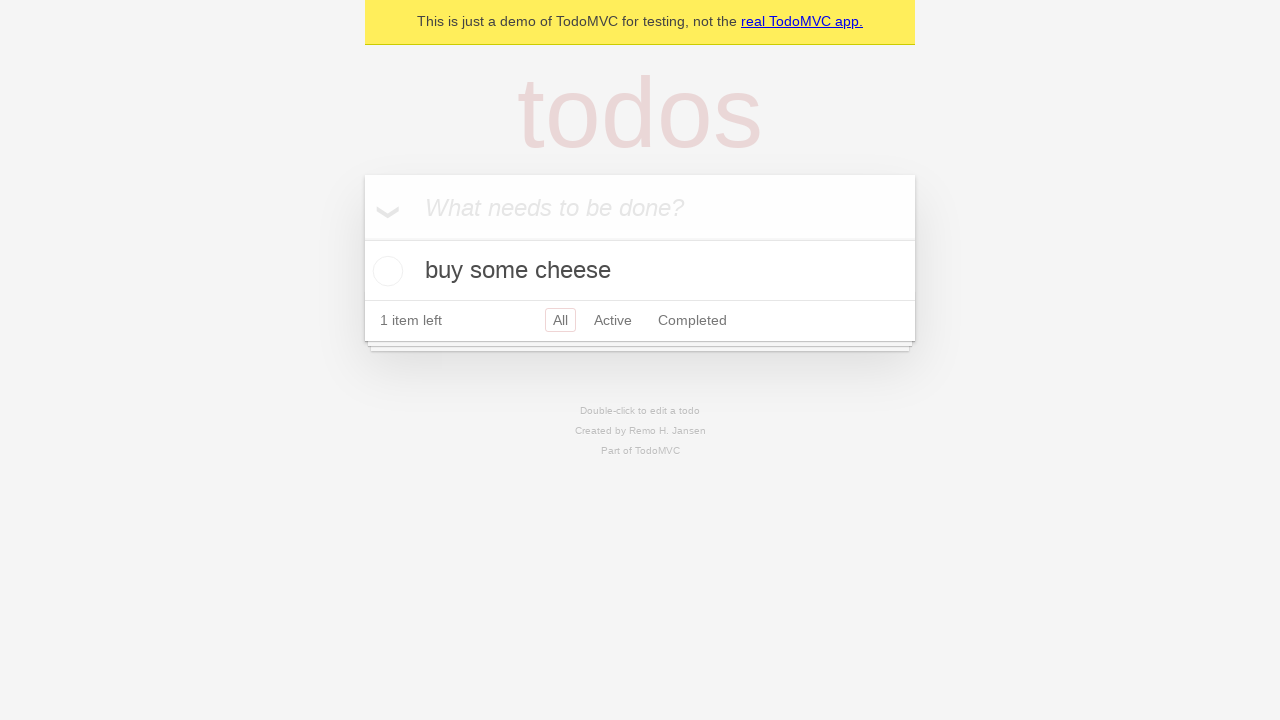

Filled new todo input with 'feed the cat' on .new-todo
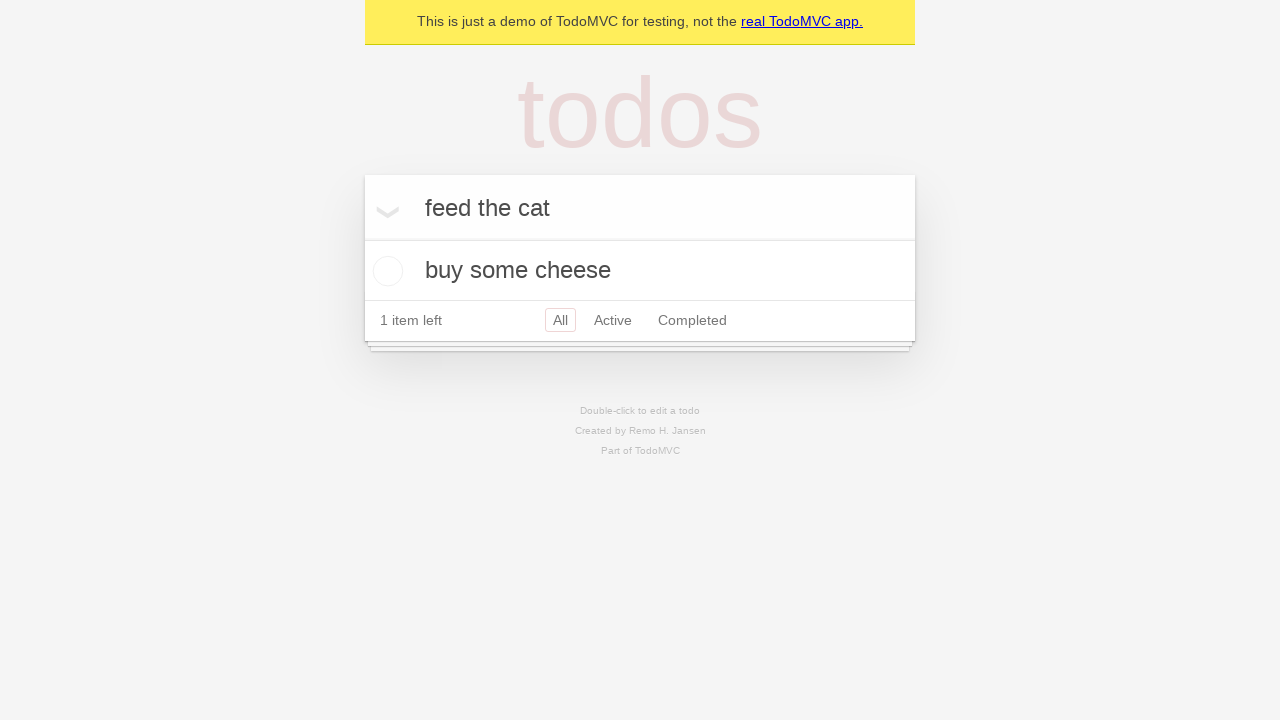

Pressed Enter to create second todo item on .new-todo
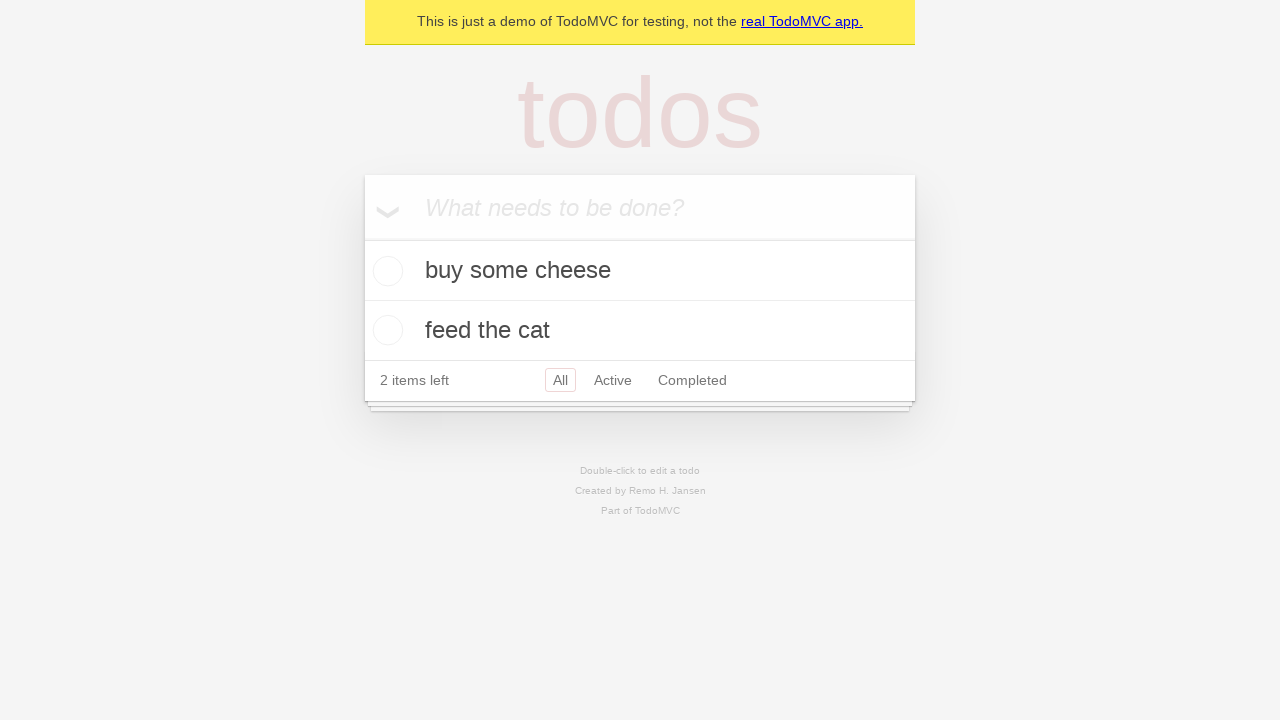

Filled new todo input with 'book a doctors appointment' on .new-todo
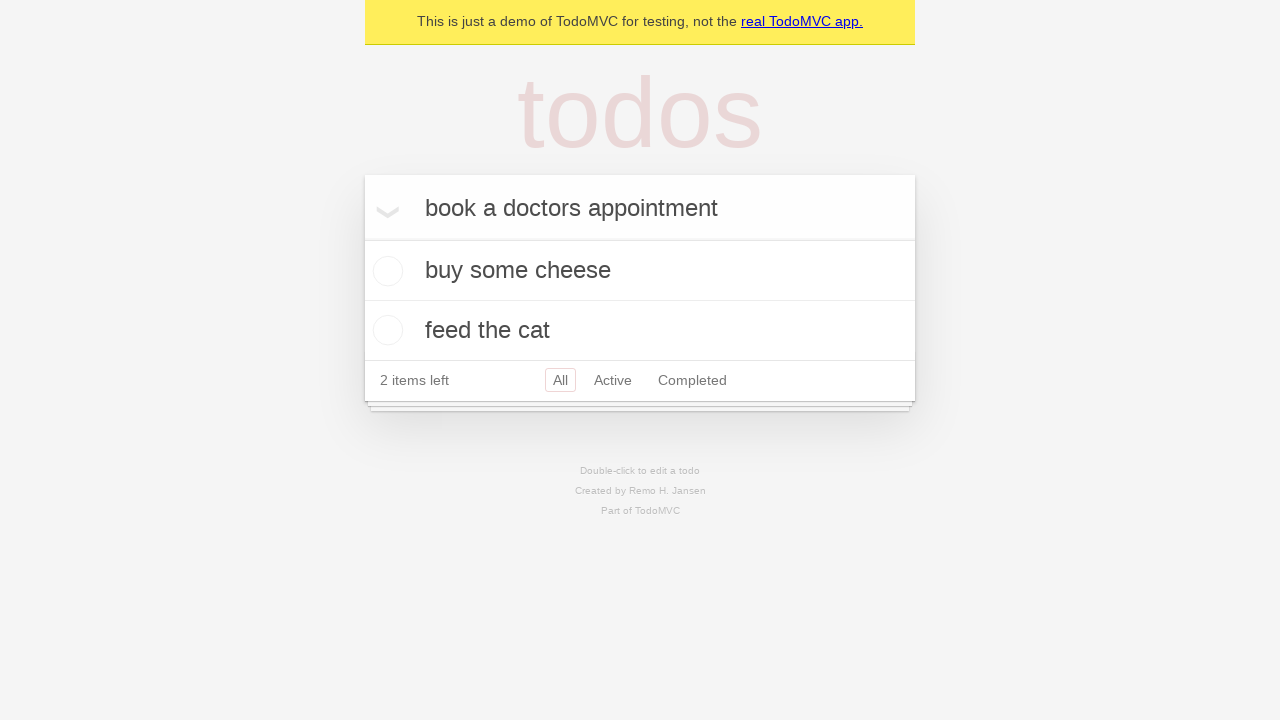

Pressed Enter to create third todo item on .new-todo
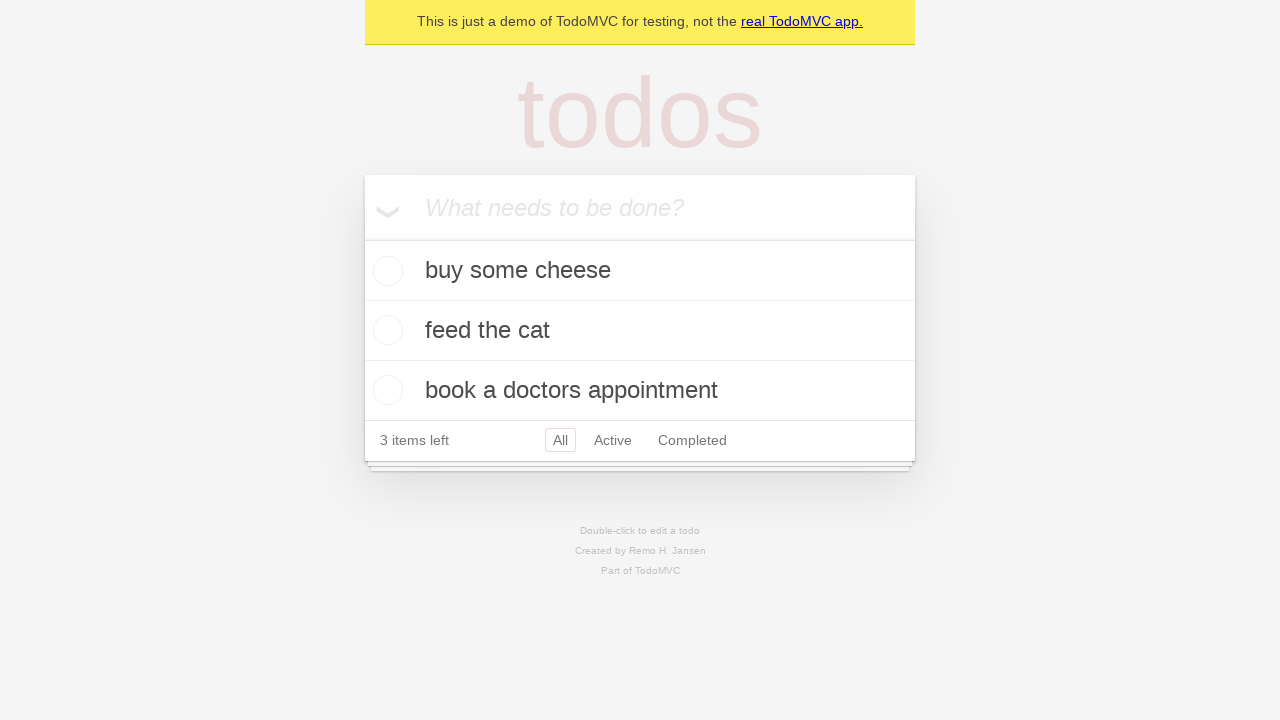

Todo count element appeared, verifying all 3 items are appended to the list
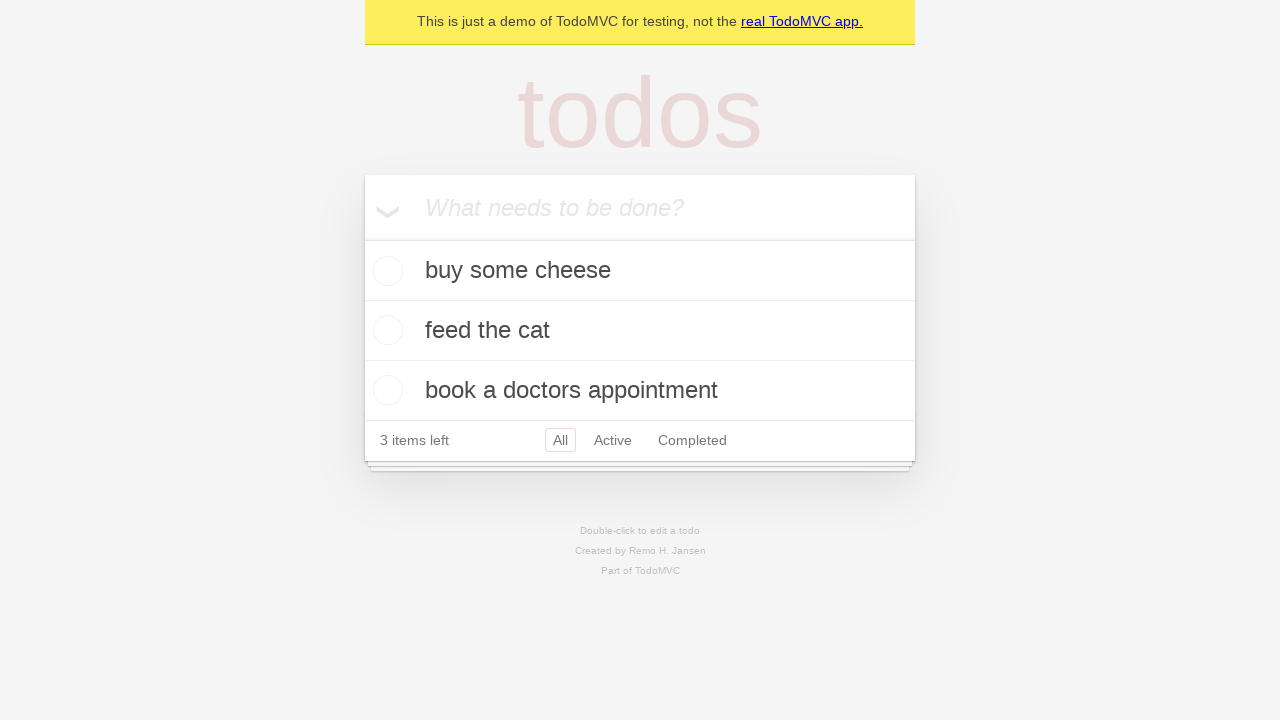

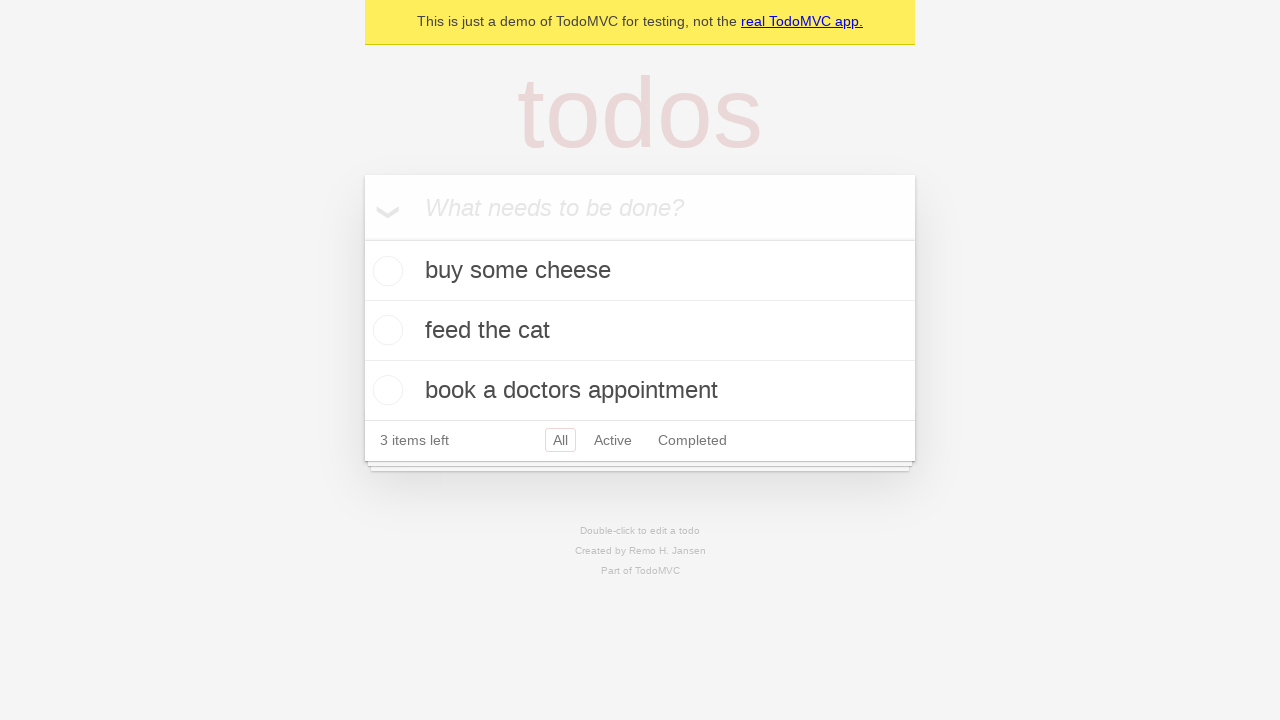